Tests JavaScript-based page scrolling by navigating to a website and scrolling down the page vertically using JavaScript executor.

Starting URL: https://vctcpune.com/

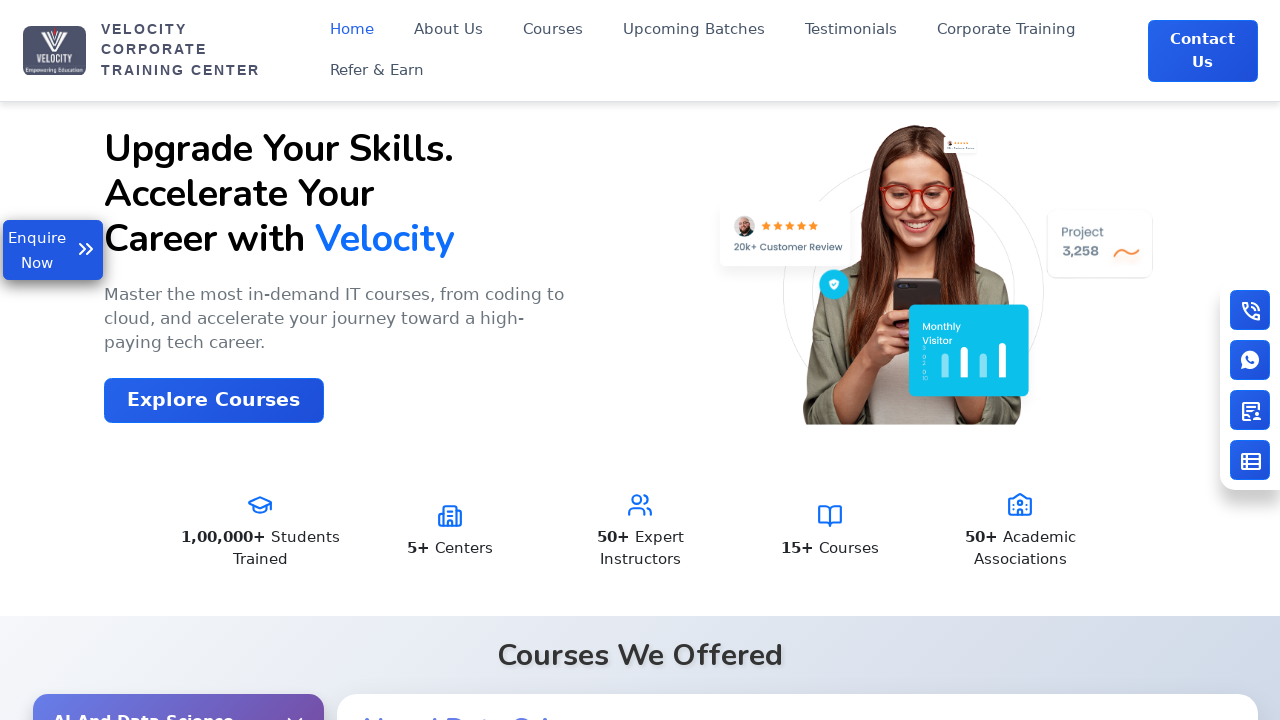

Navigated to https://vctcpune.com/
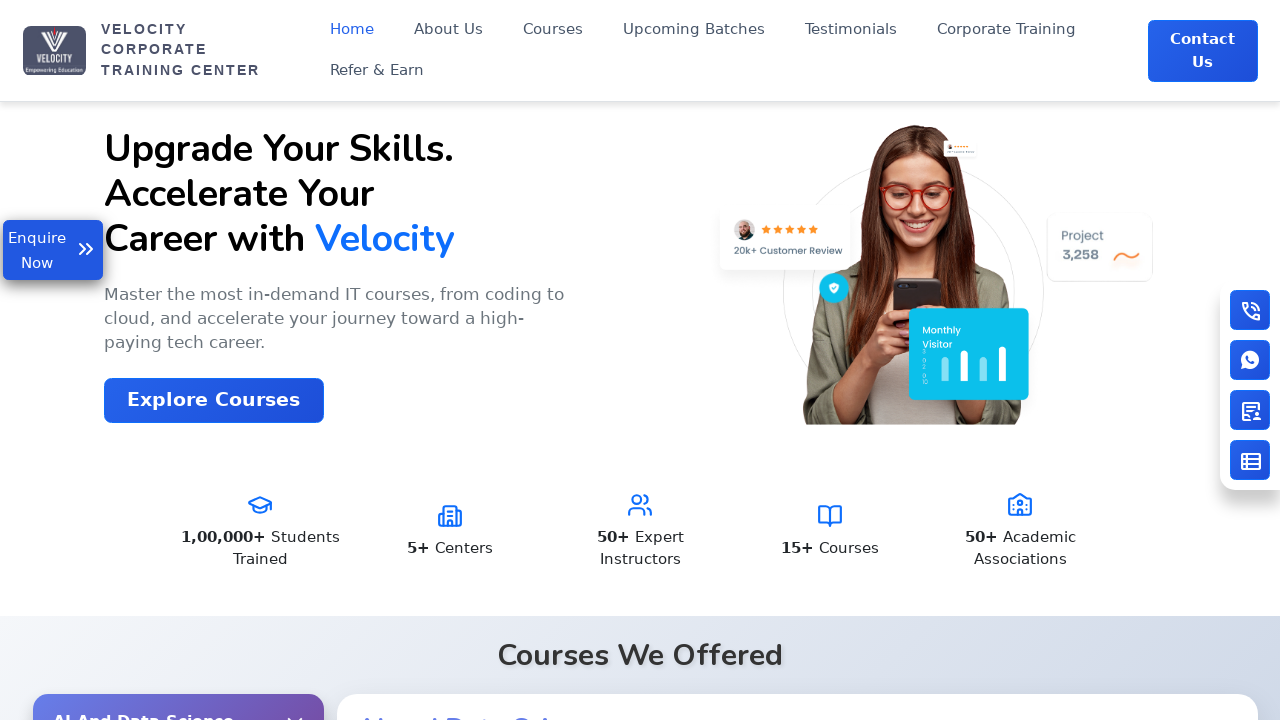

Scrolled down the page by 1500 pixels using JavaScript
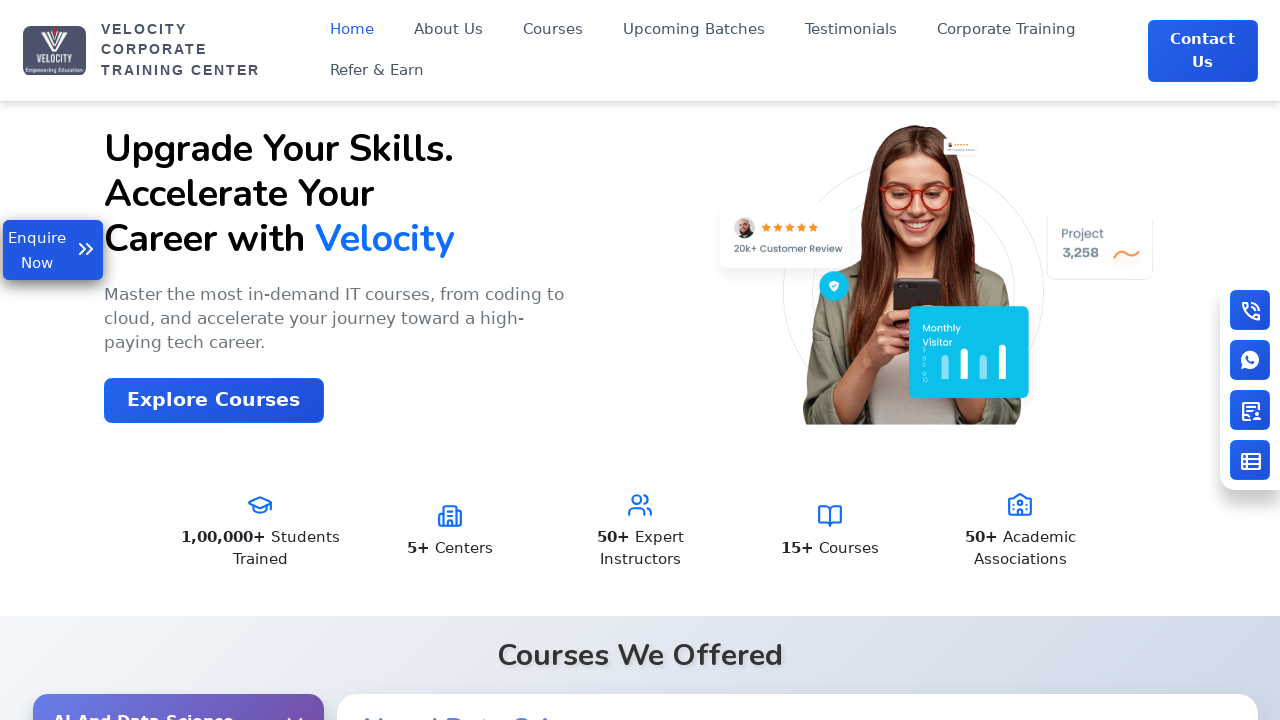

Waited 1000ms to observe scroll effect
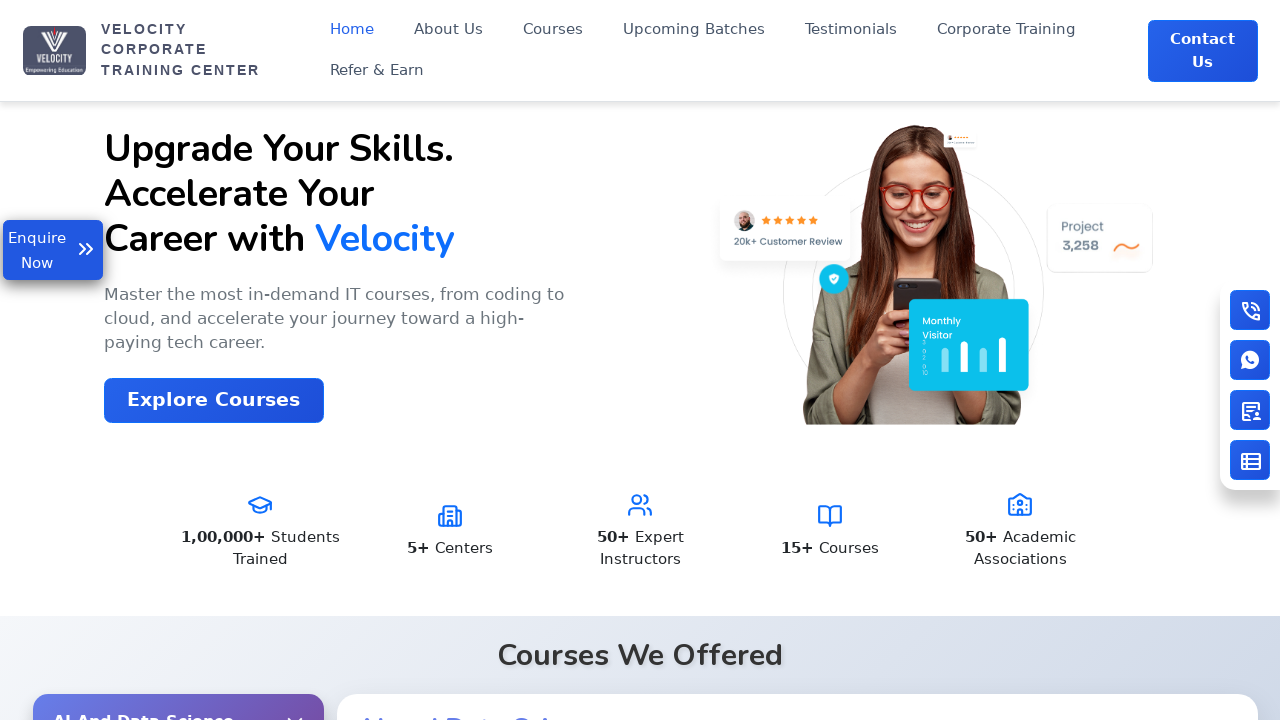

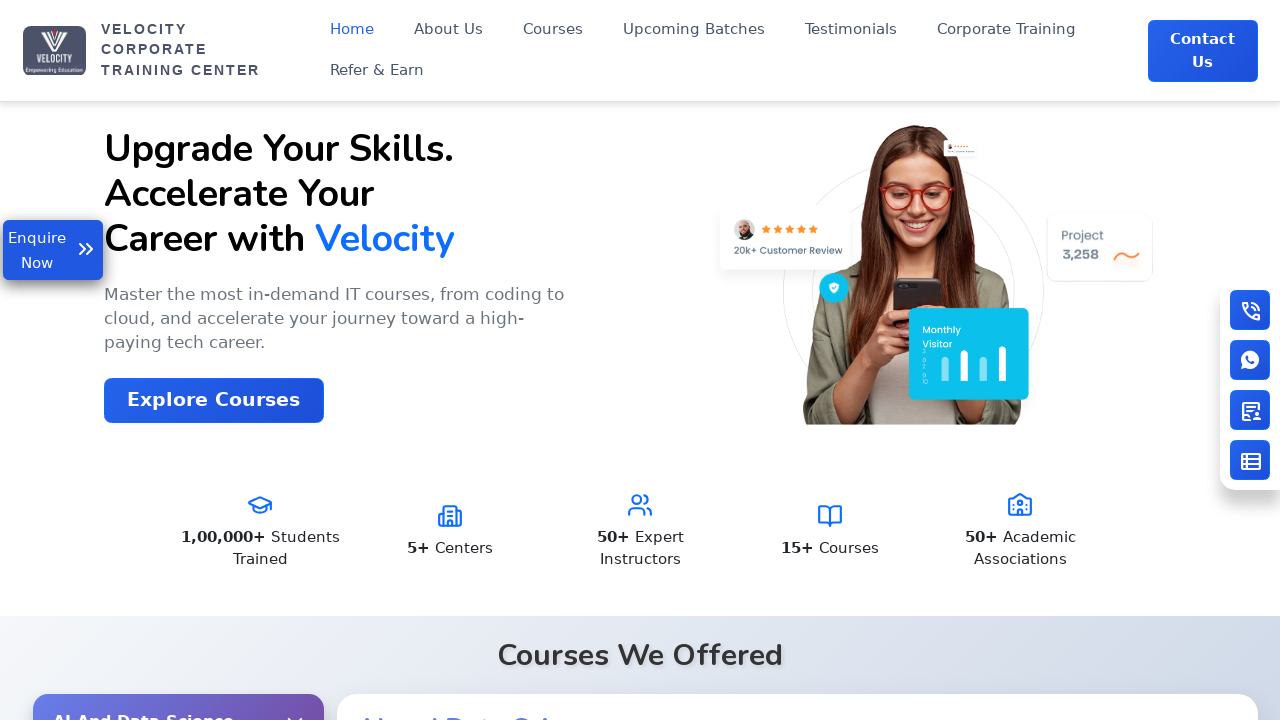